Navigates to a practice page and waits for the page to fully load using JavaScript readyState check

Starting URL: http://www.qaclickacademy.com/practice.php

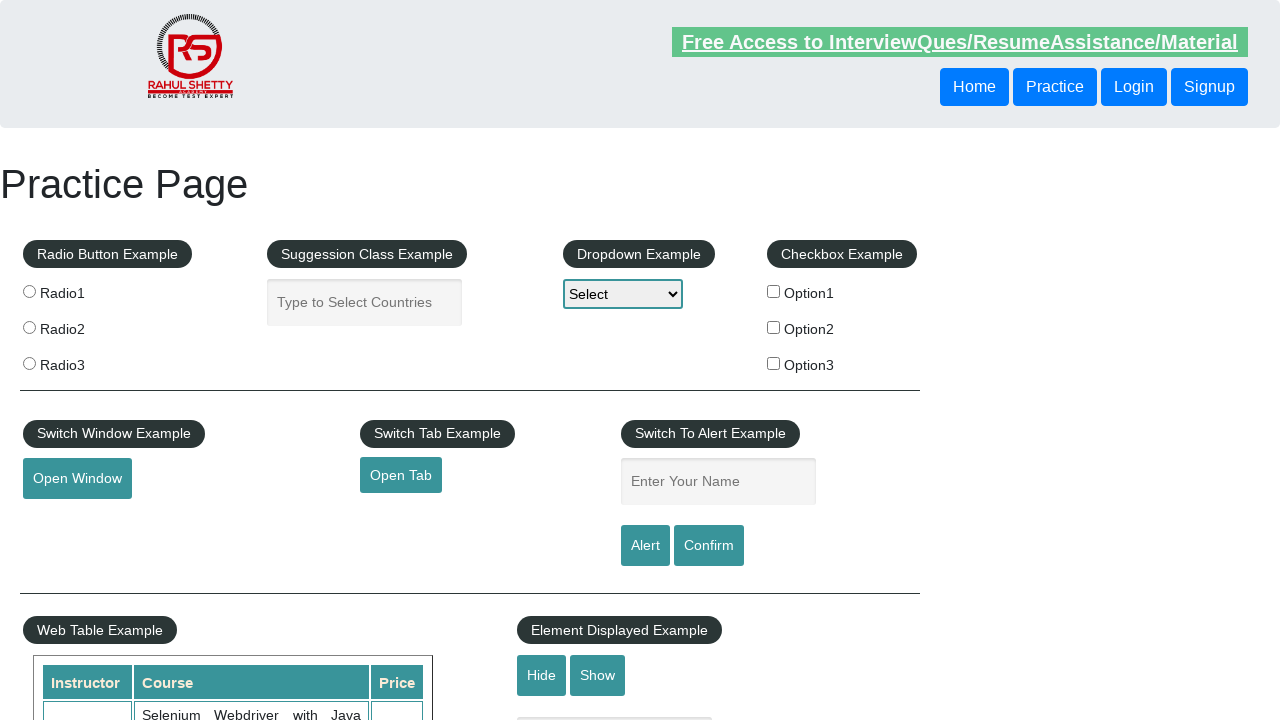

Navigated to practice page at http://www.qaclickacademy.com/practice.php
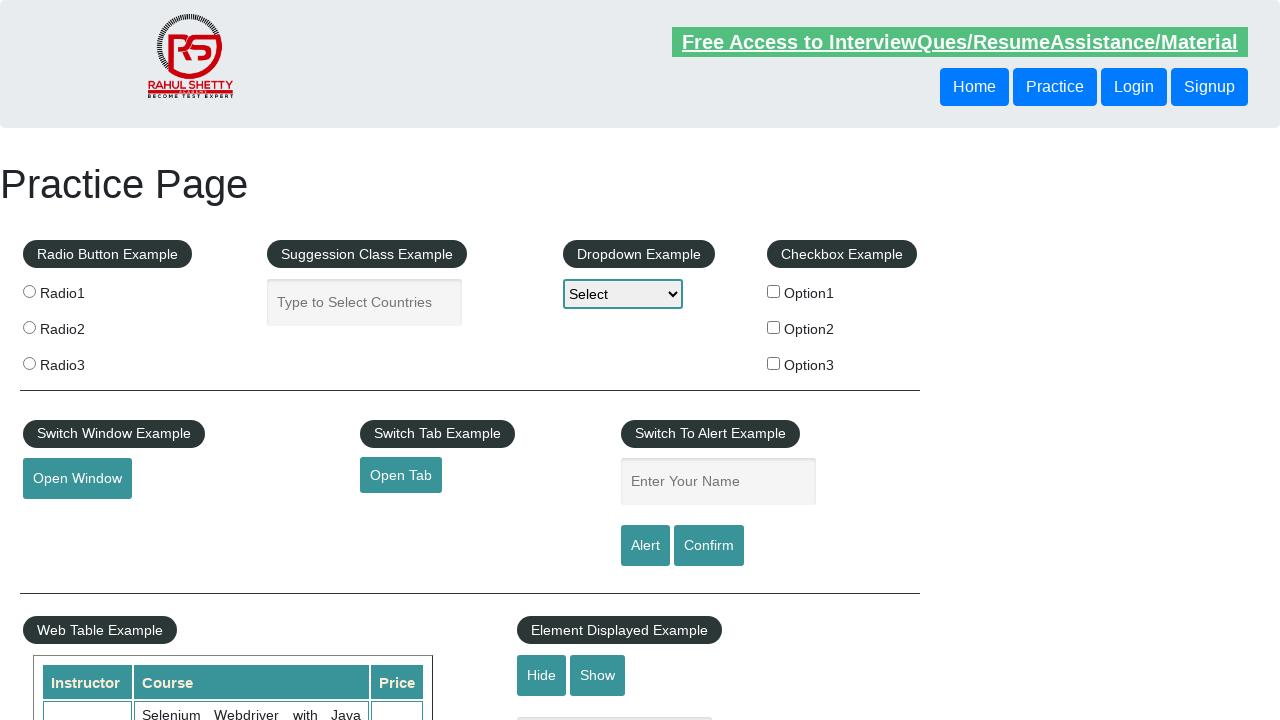

Page fully loaded - document.readyState is 'complete'
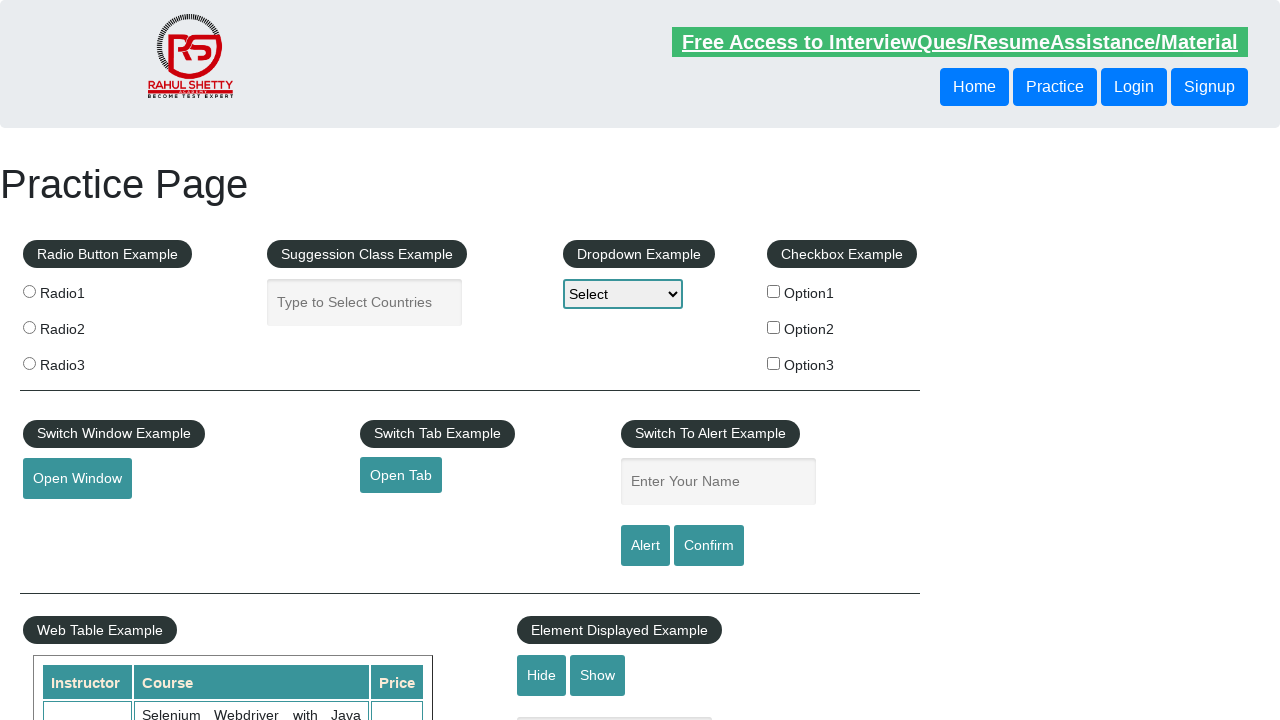

Element #openwindow is visible on the page
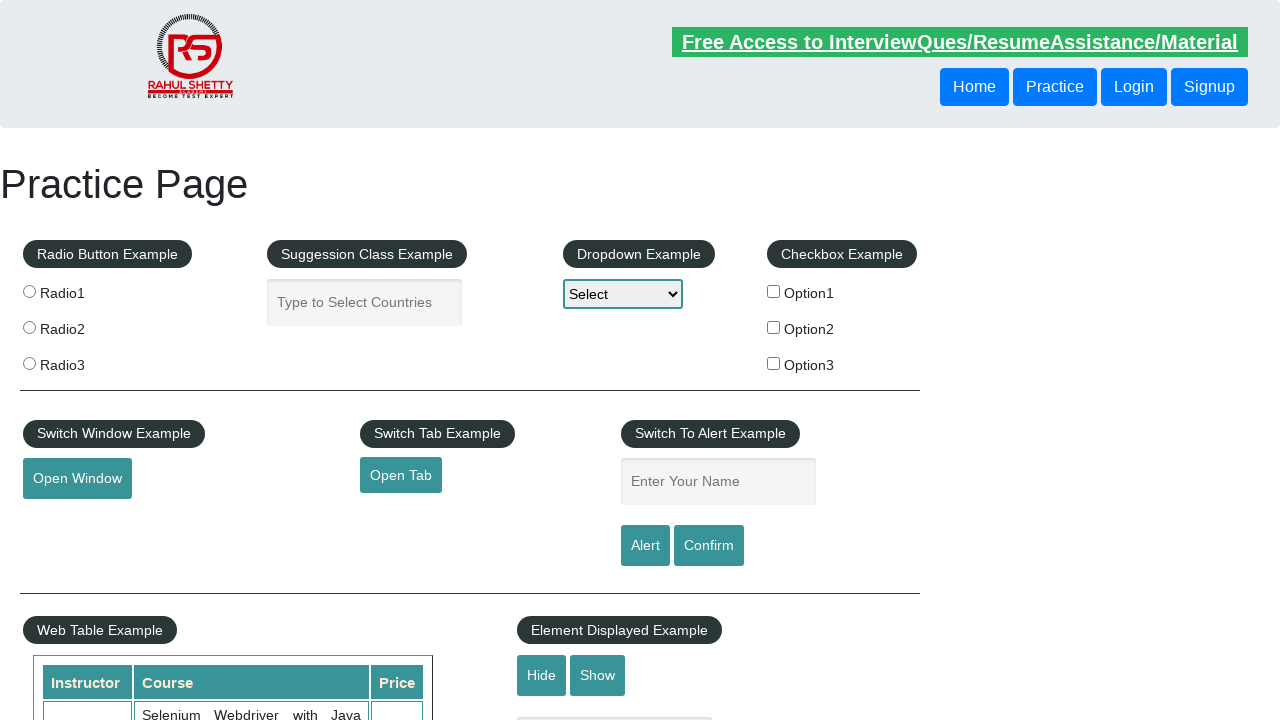

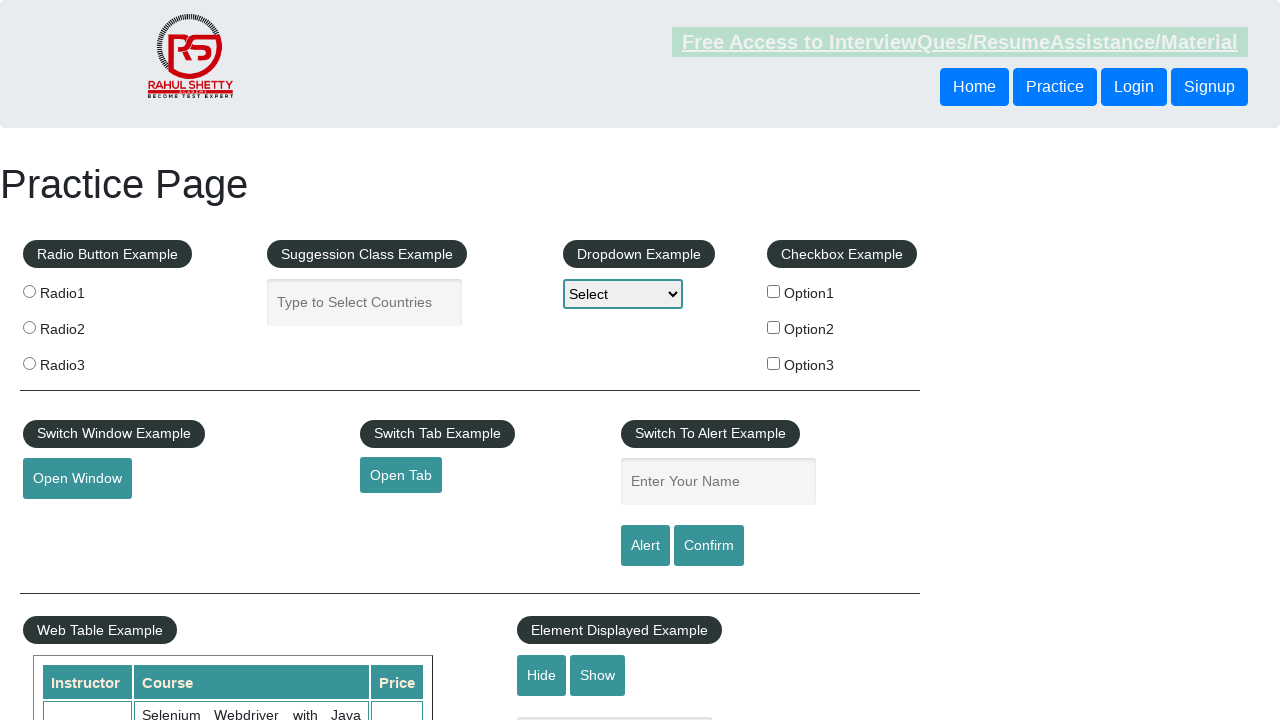